Tests a complete form submission flow by filling in personal information fields (first name, last name, job title), selecting education level via radio button, checking a gender checkbox, selecting experience from a dropdown, entering a date, and submitting the form.

Starting URL: https://formy-project.herokuapp.com/form

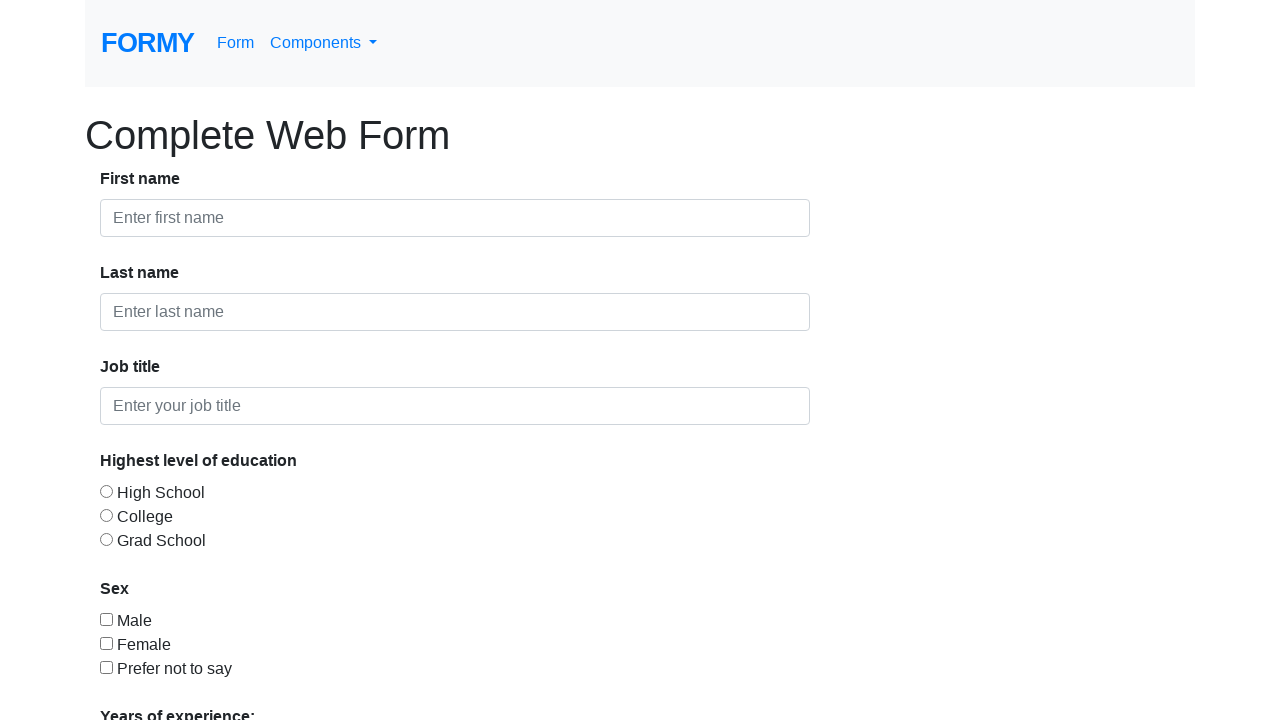

Filled first name field with 'John' on #first-name
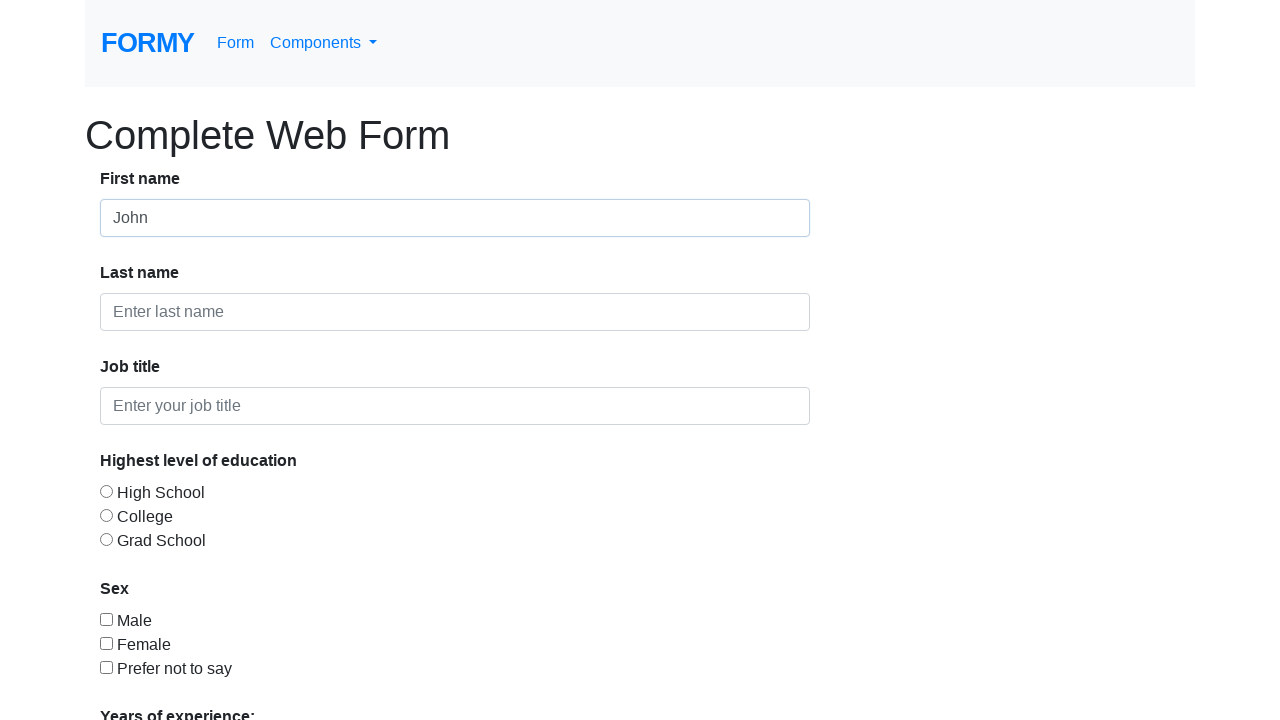

Filled last name field with 'Doe' on #last-name
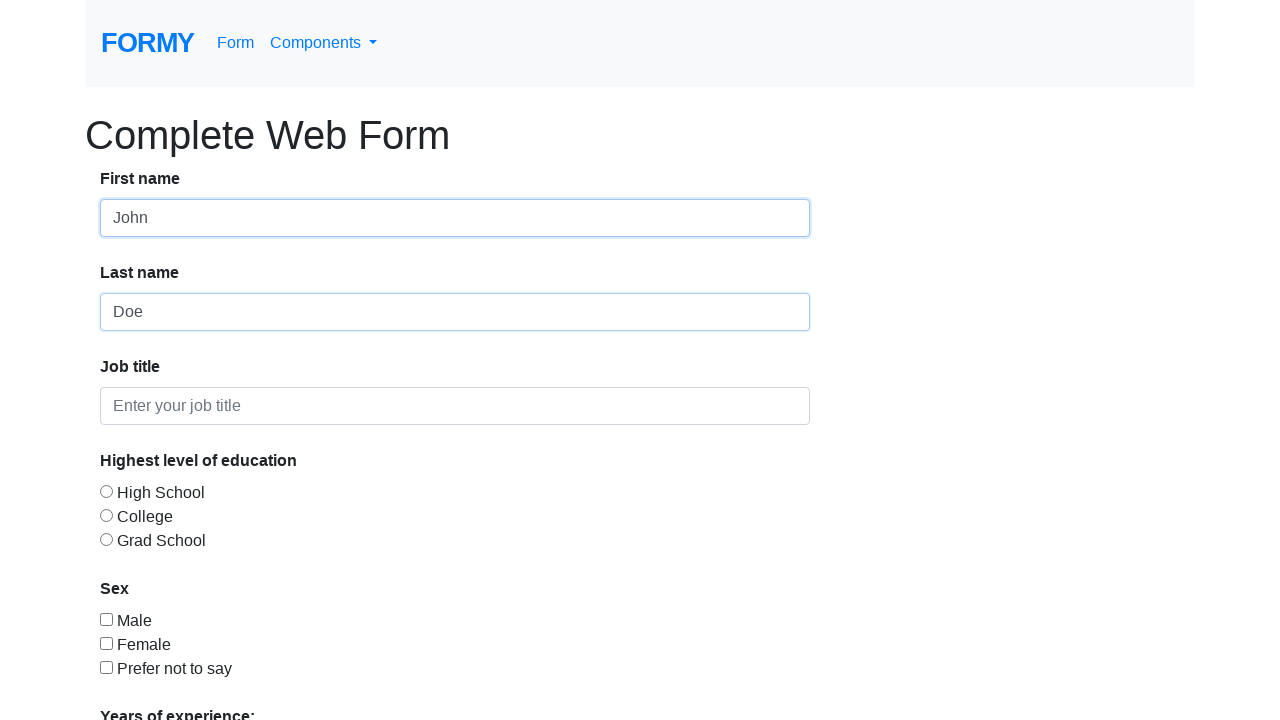

Filled job title field with 'QA Engineer' on #job-title
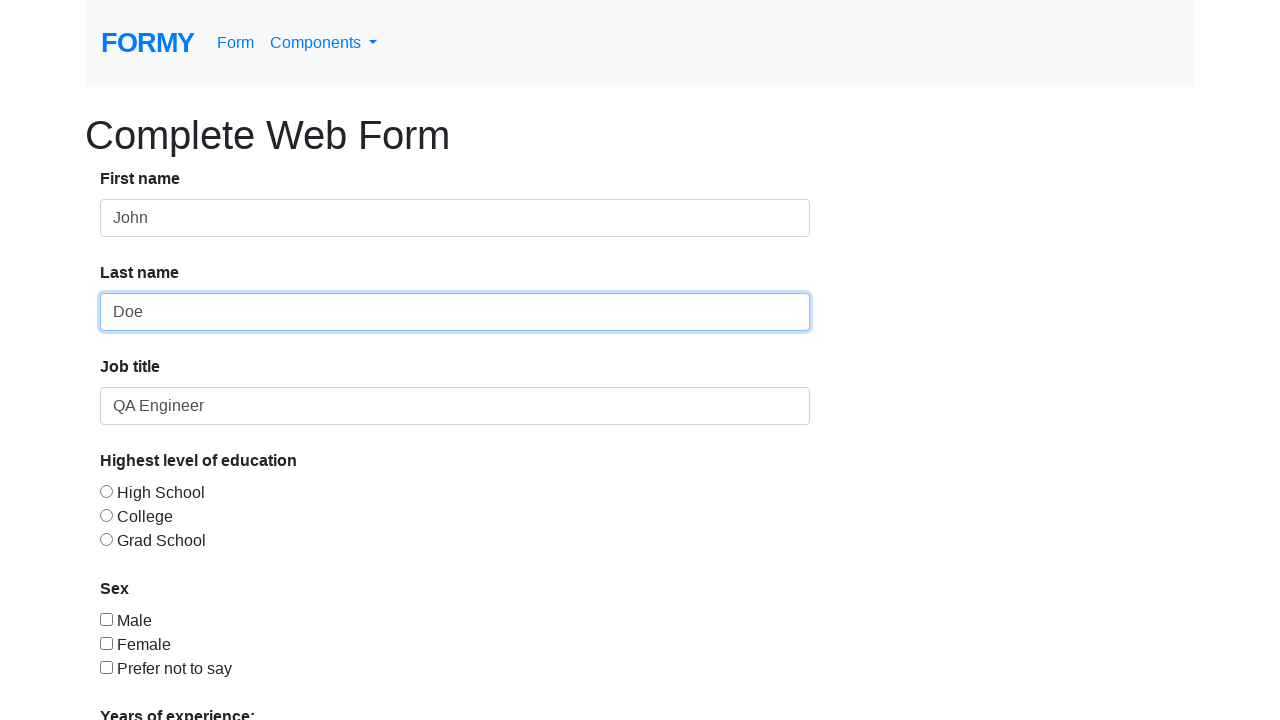

Selected 'College' education level via radio button at (106, 515) on #radio-button-2
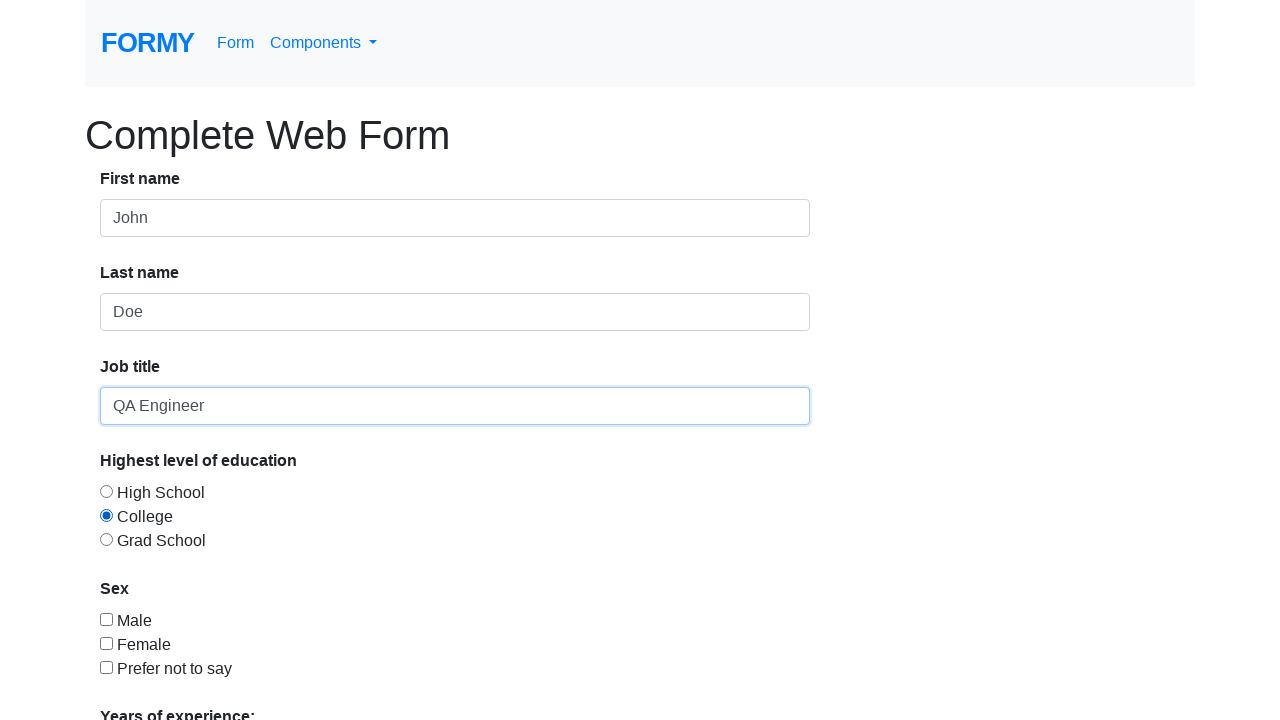

Checked gender checkbox (Male) at (106, 619) on #checkbox-1
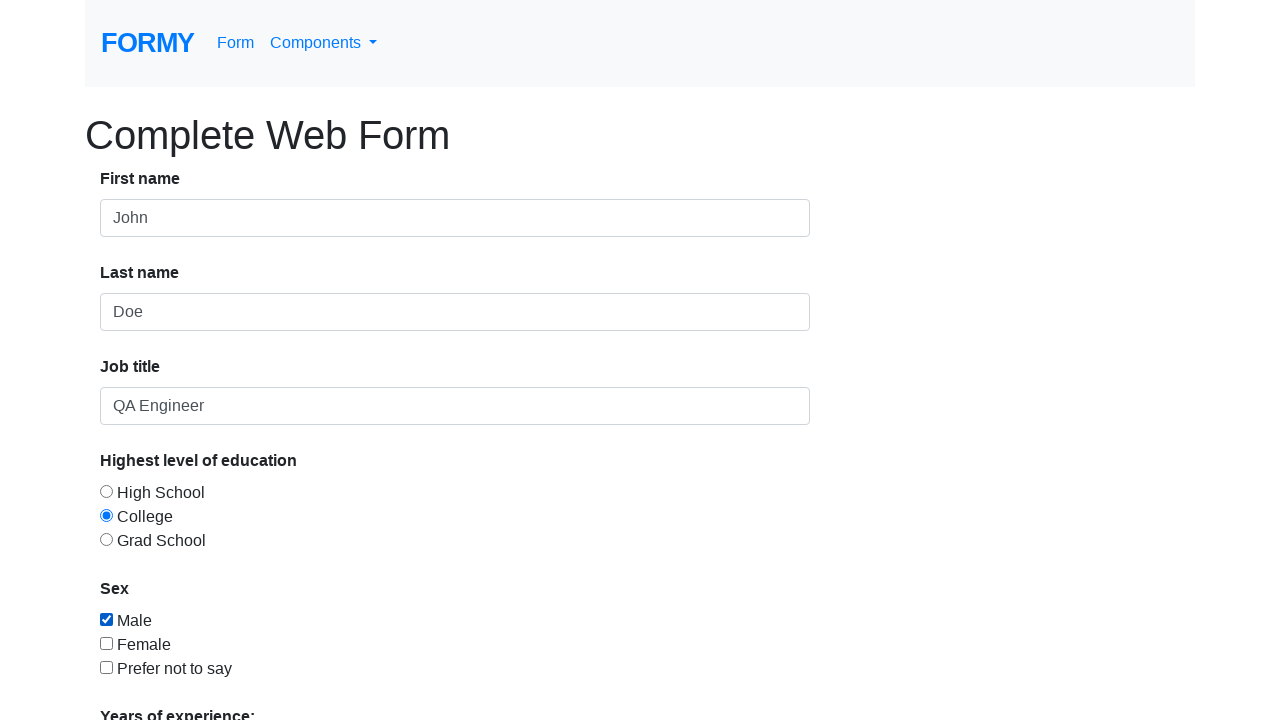

Selected '2-4' experience level from dropdown on #select-menu
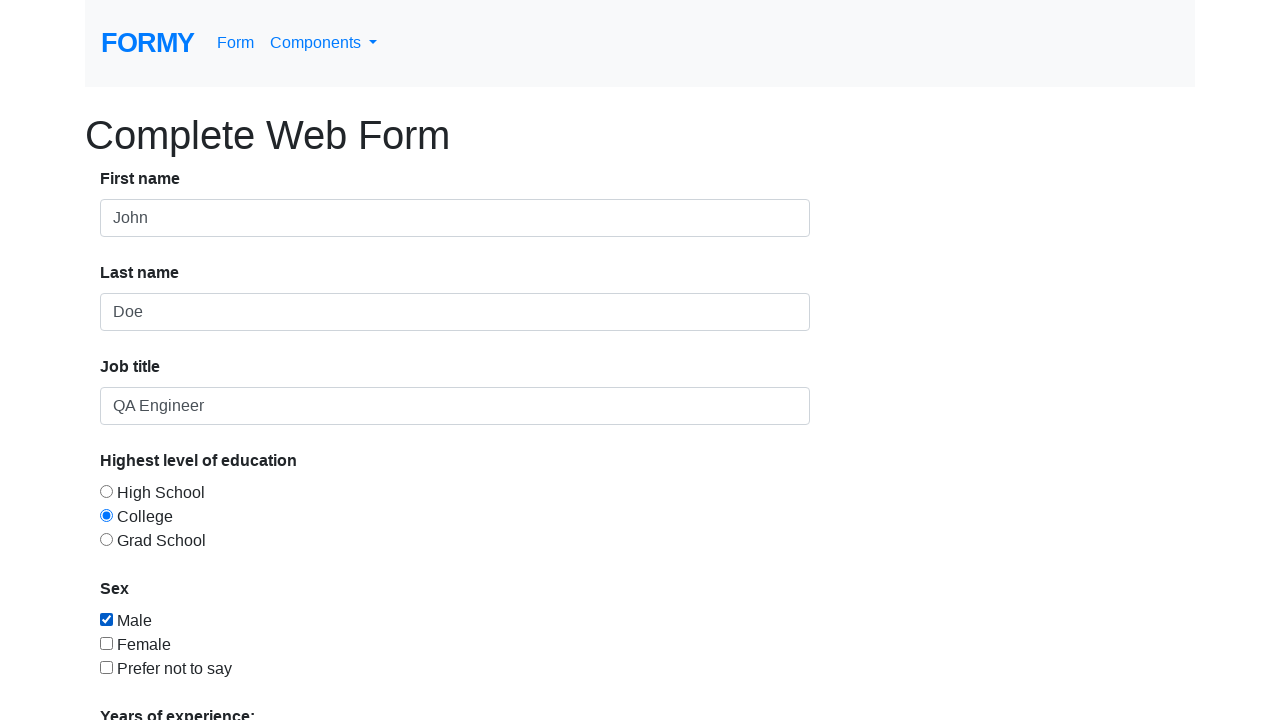

Filled date picker with '01/01/2024' on #datepicker
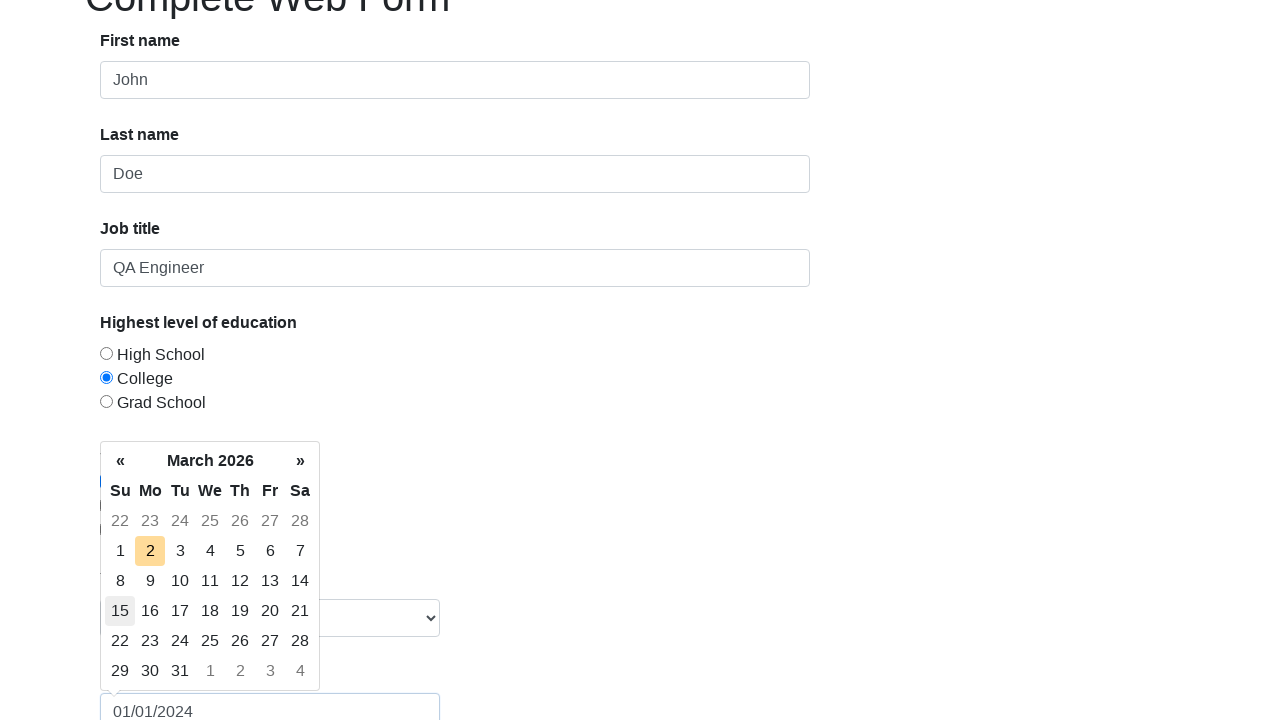

Clicked submit button to submit form at (148, 680) on a.btn.btn-lg.btn-primary
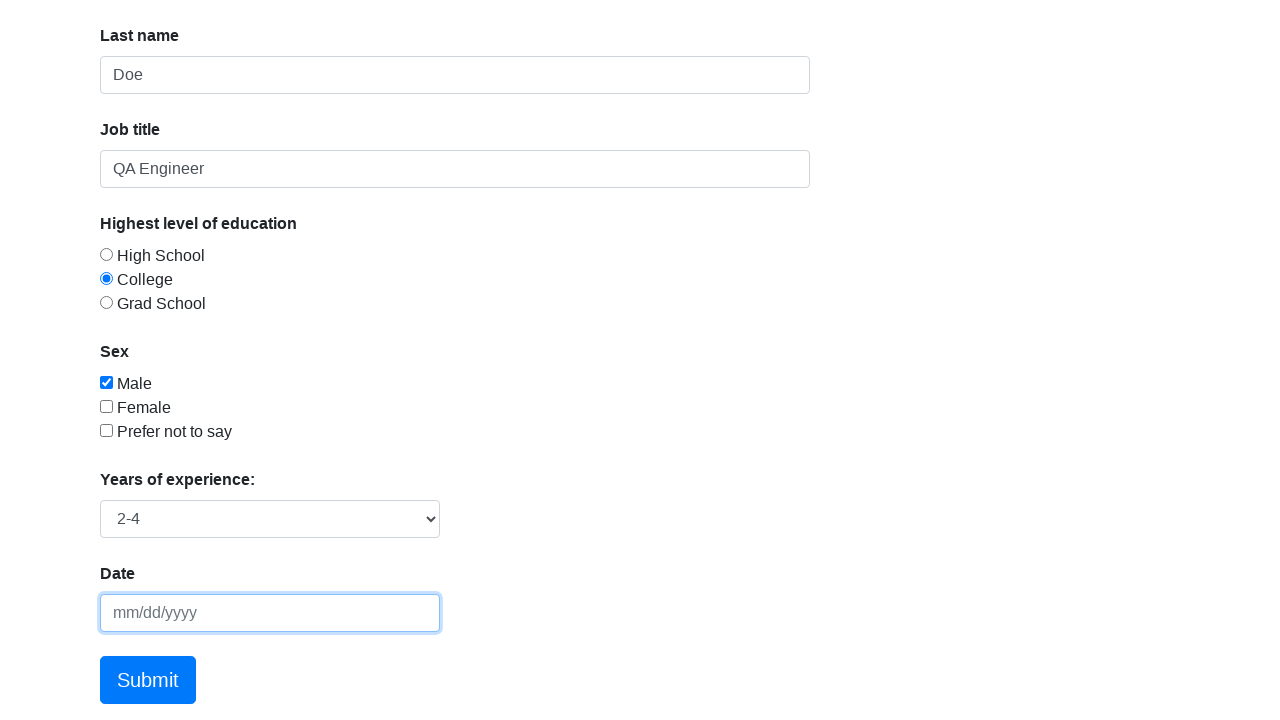

Form submission completed and redirected to thank you page
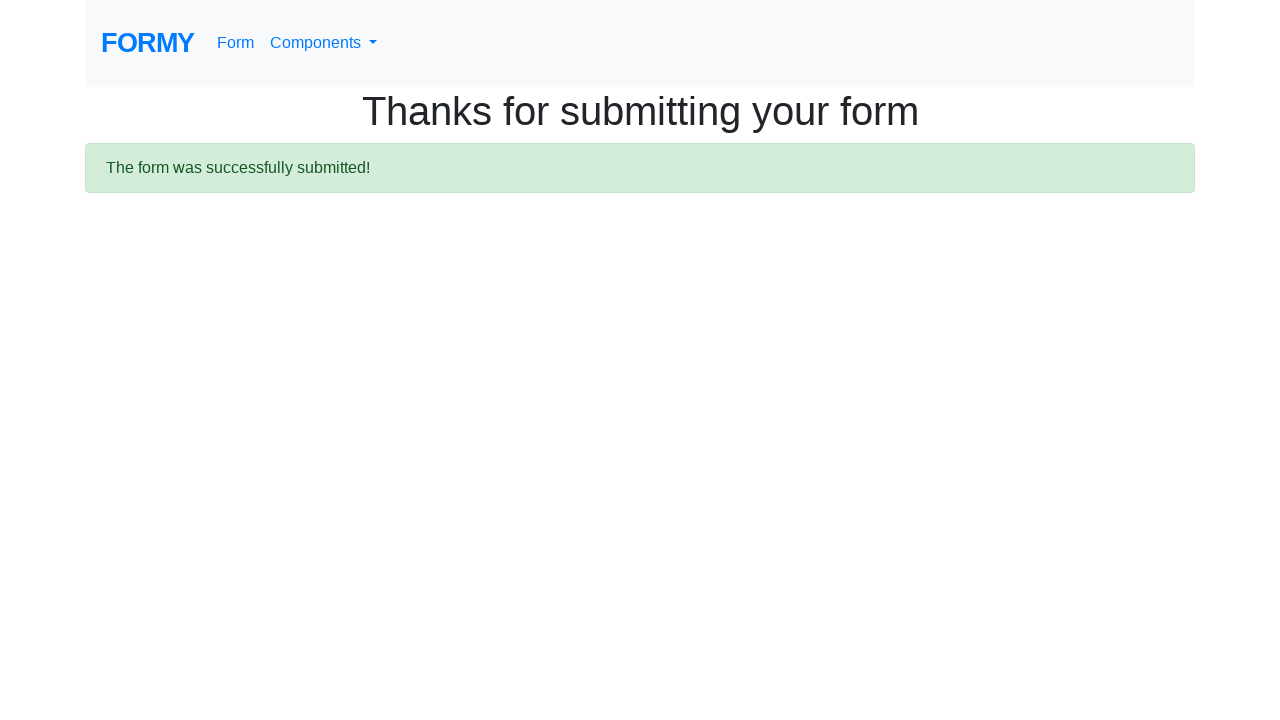

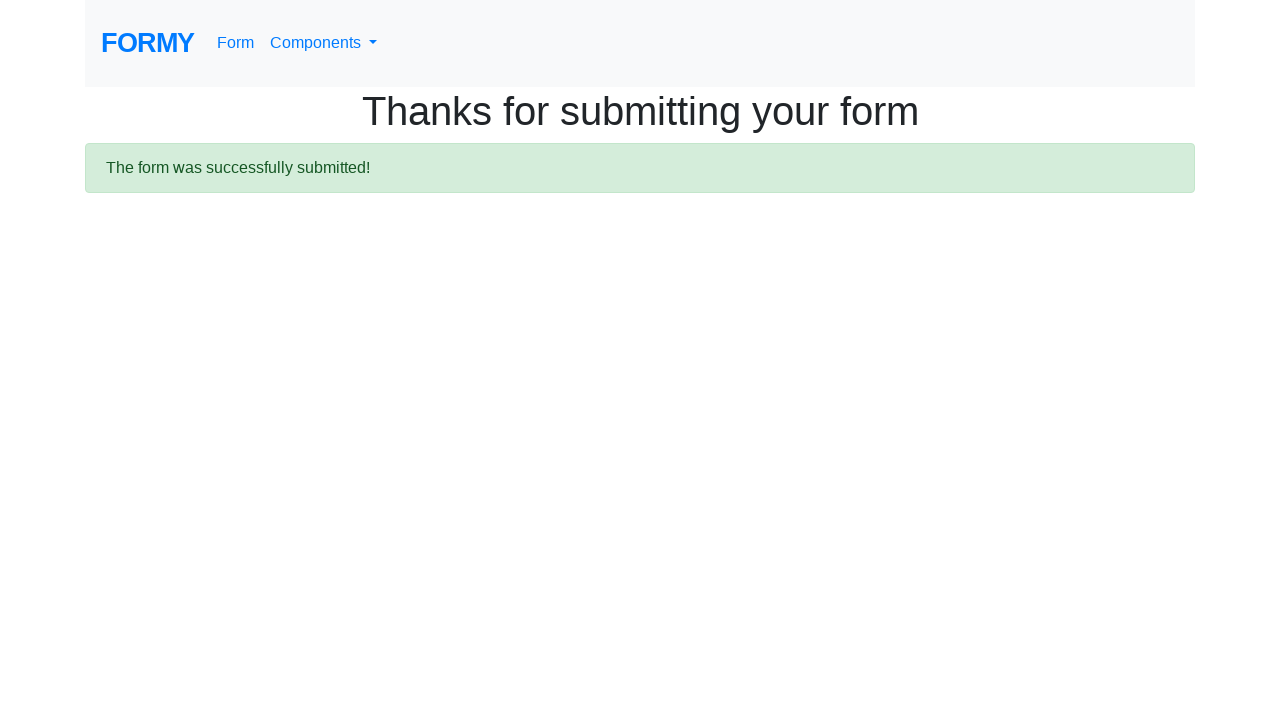